Navigates through multiple pages of a dynamic table application, each with a different seed parameter, and verifies that the table loads on each page.

Starting URL: https://sanand0.github.io/tdsdata/js_table/?seed=24

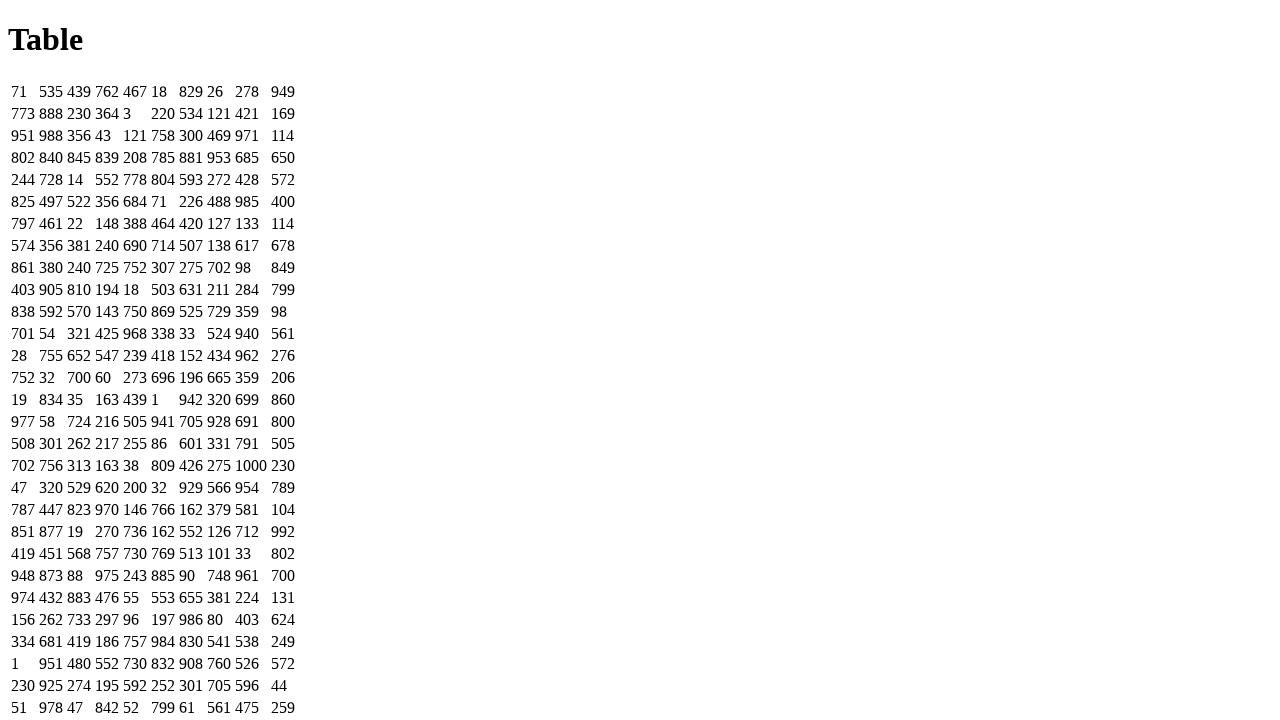

Waited for table to load on initial page with seed=24
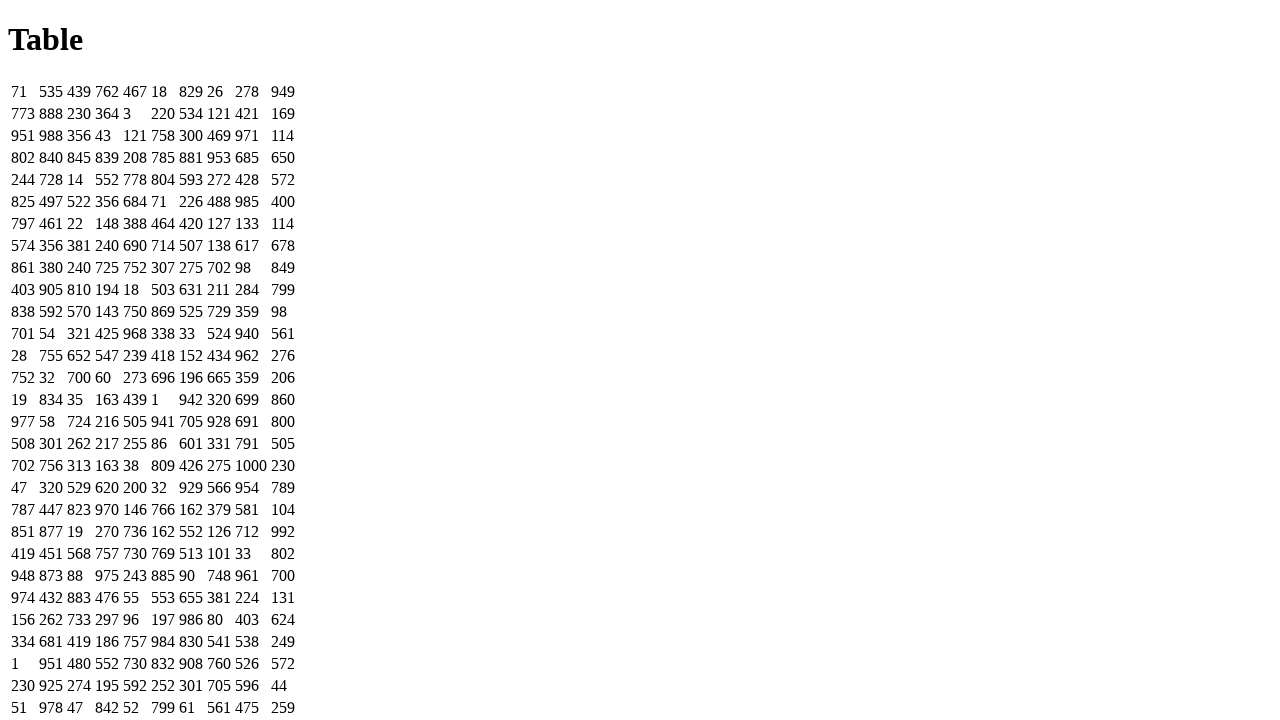

Navigated to page with seed=25
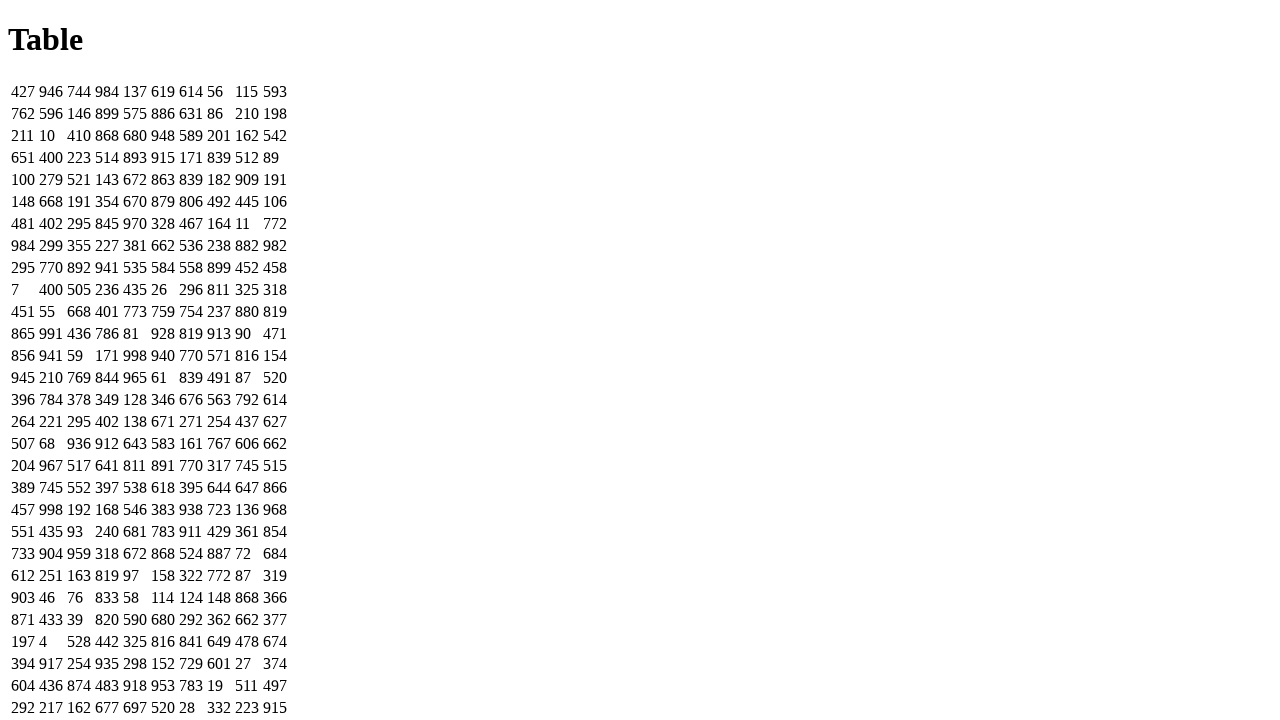

Table loaded successfully on page with seed=25
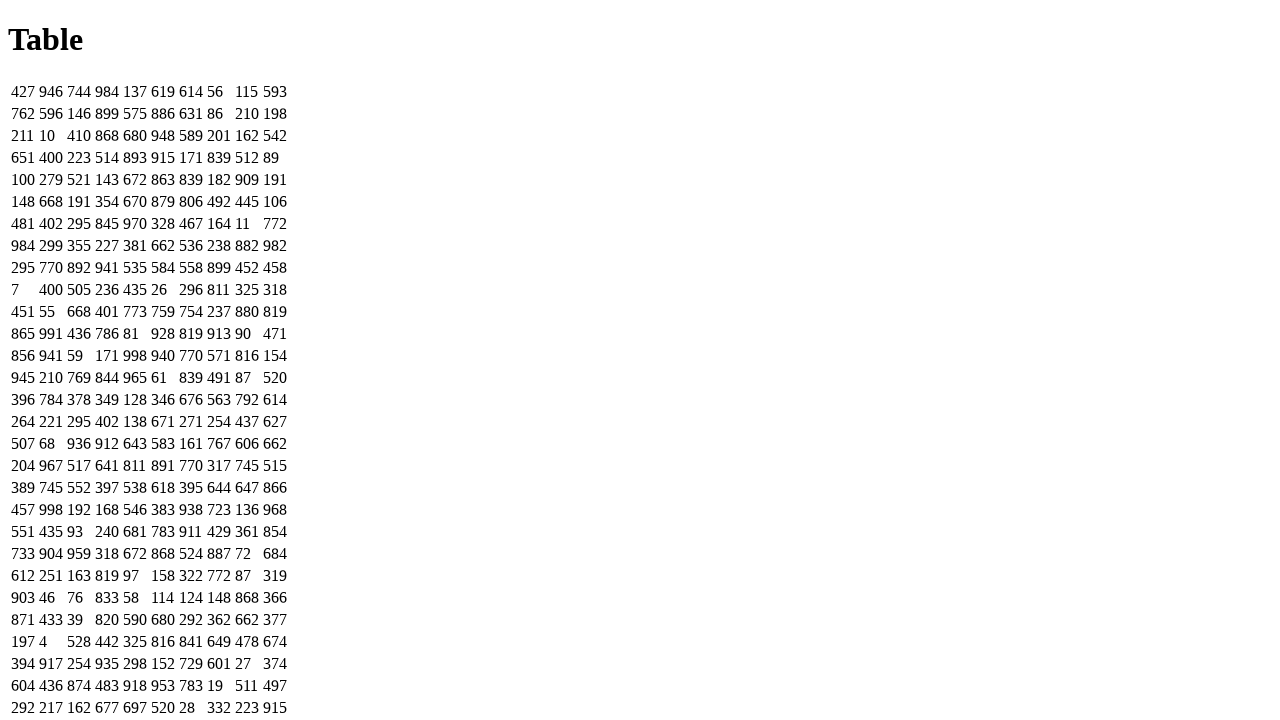

Navigated to page with seed=26
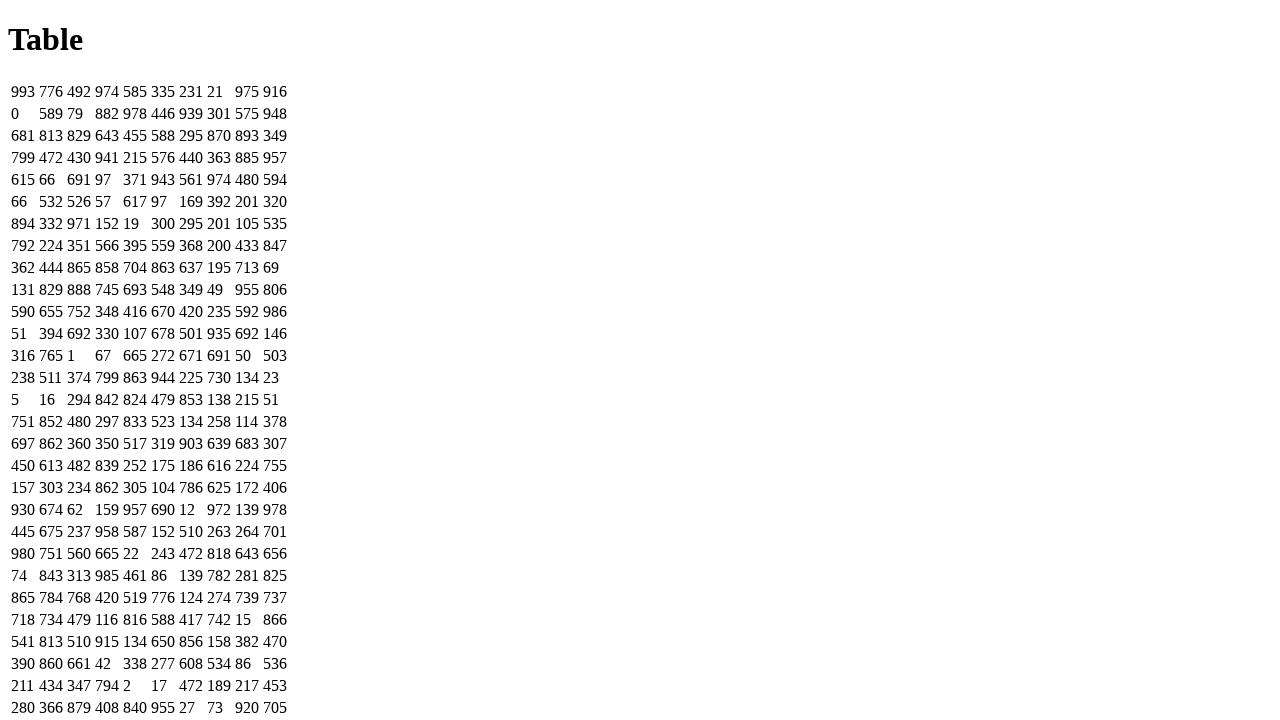

Table loaded successfully on page with seed=26
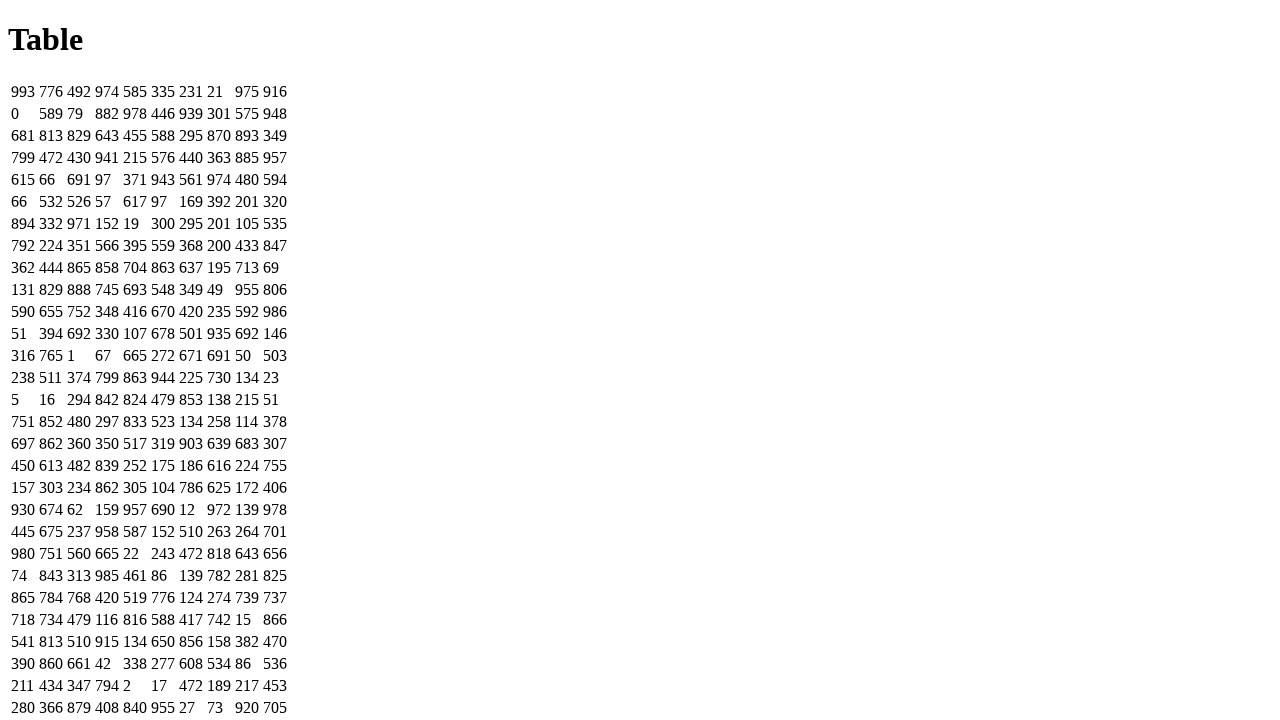

Navigated to page with seed=27
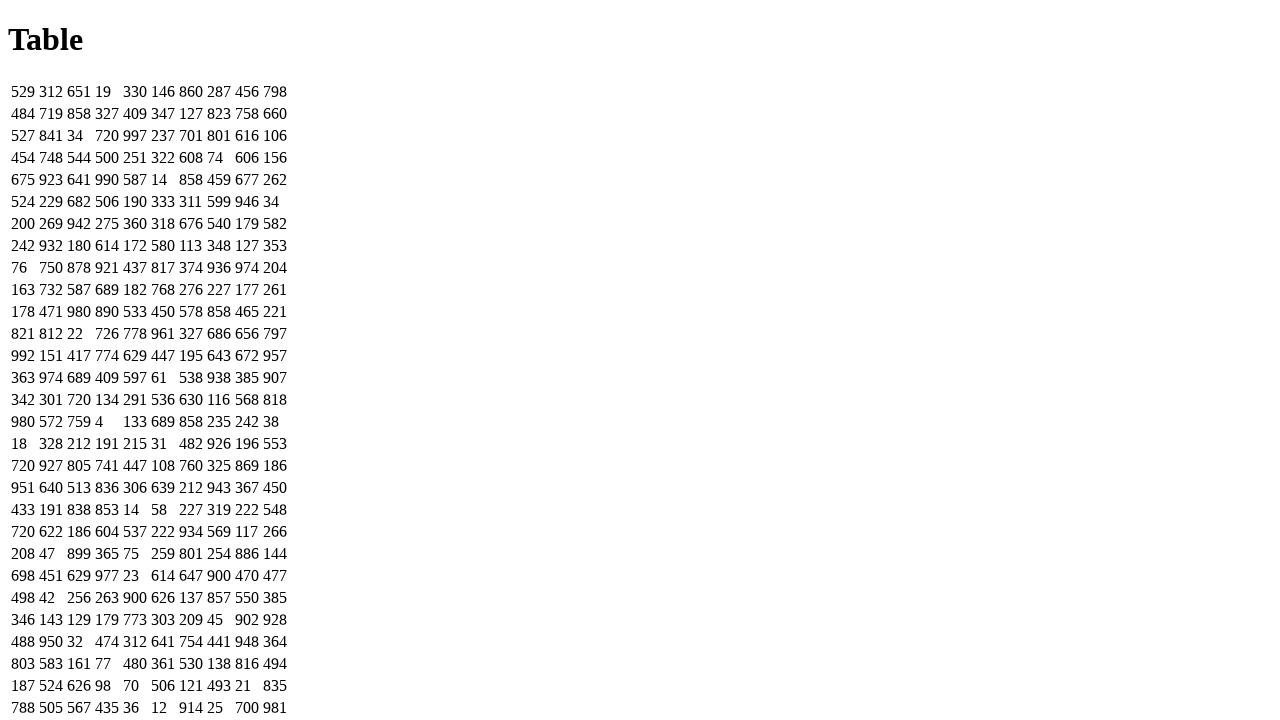

Table loaded successfully on page with seed=27
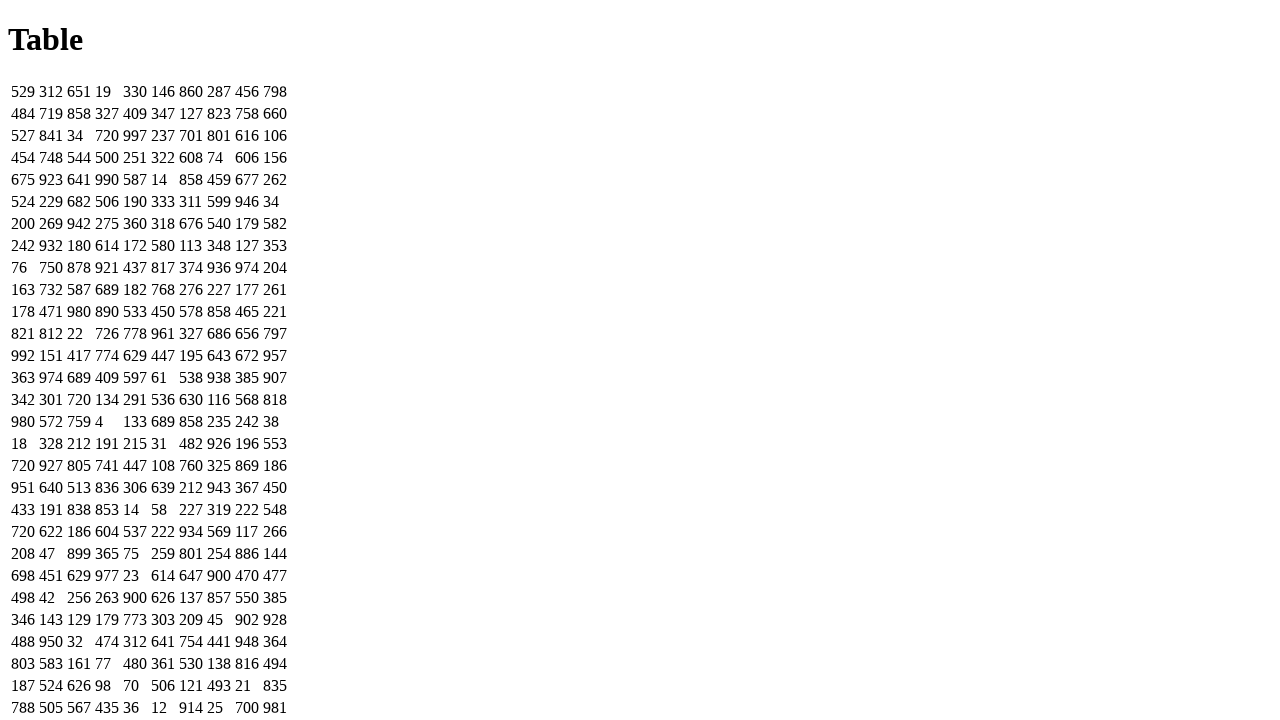

Navigated to page with seed=28
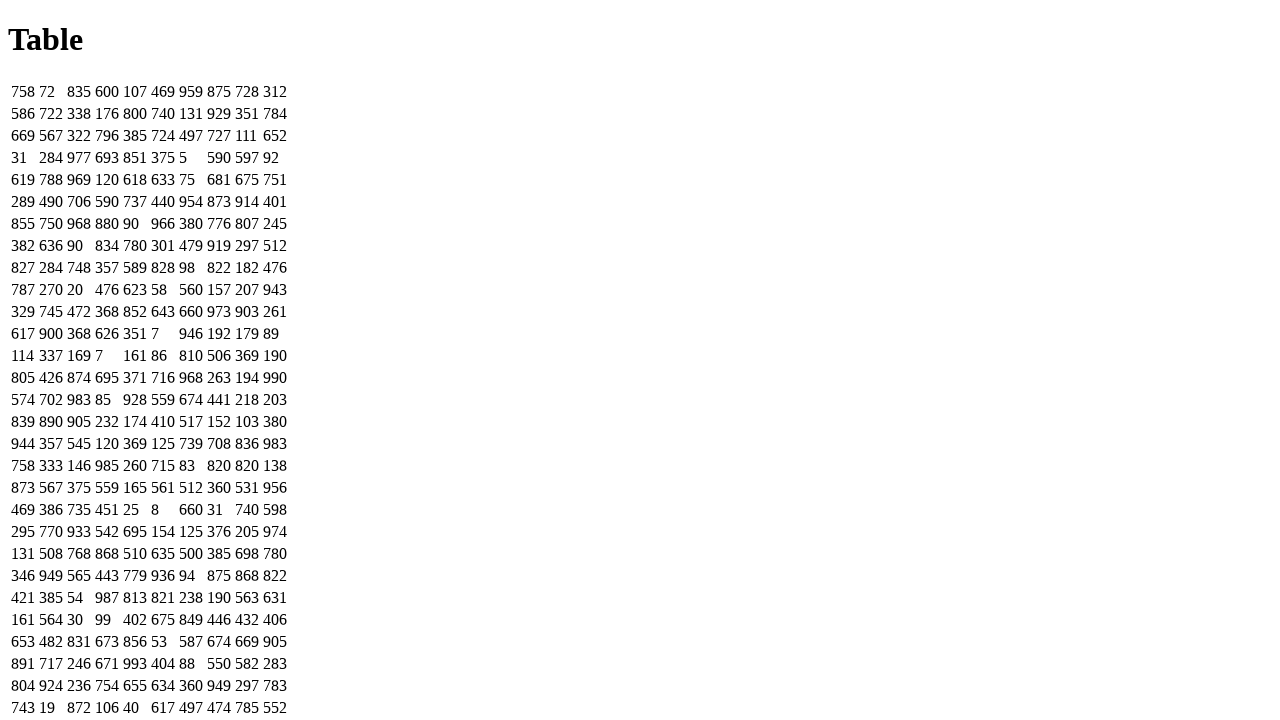

Table loaded successfully on page with seed=28
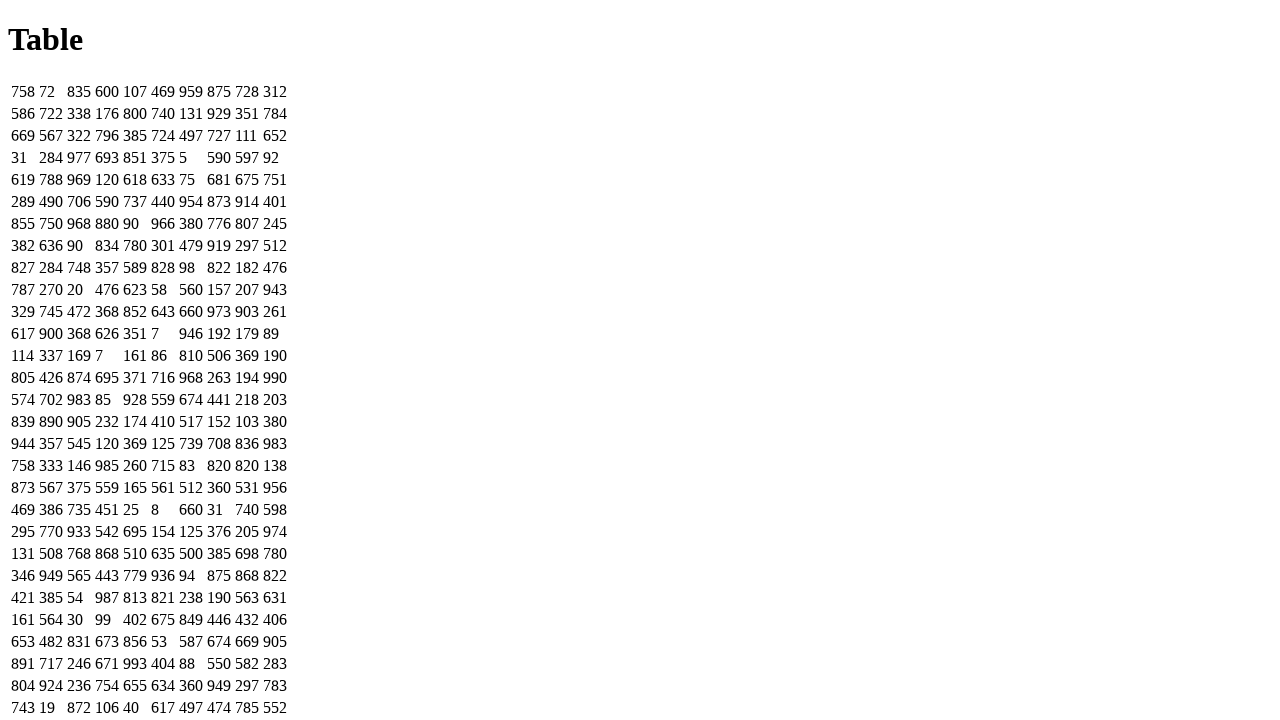

Navigated to page with seed=29
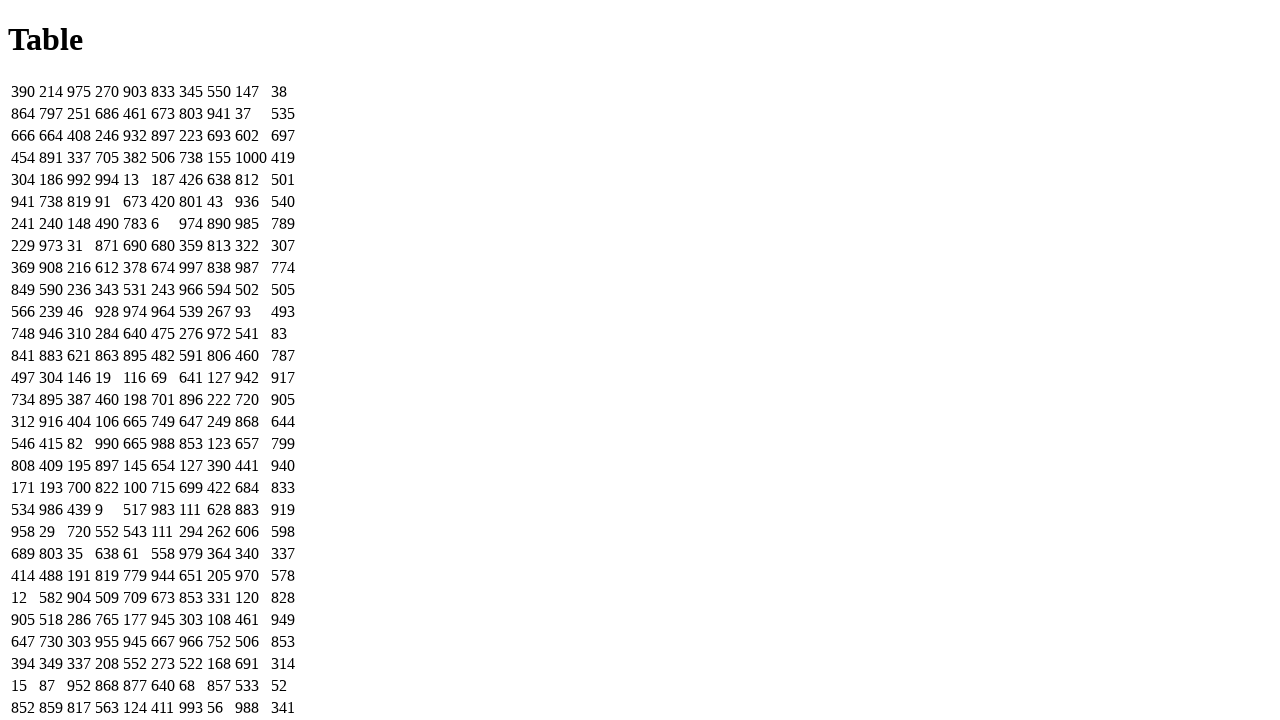

Table loaded successfully on page with seed=29
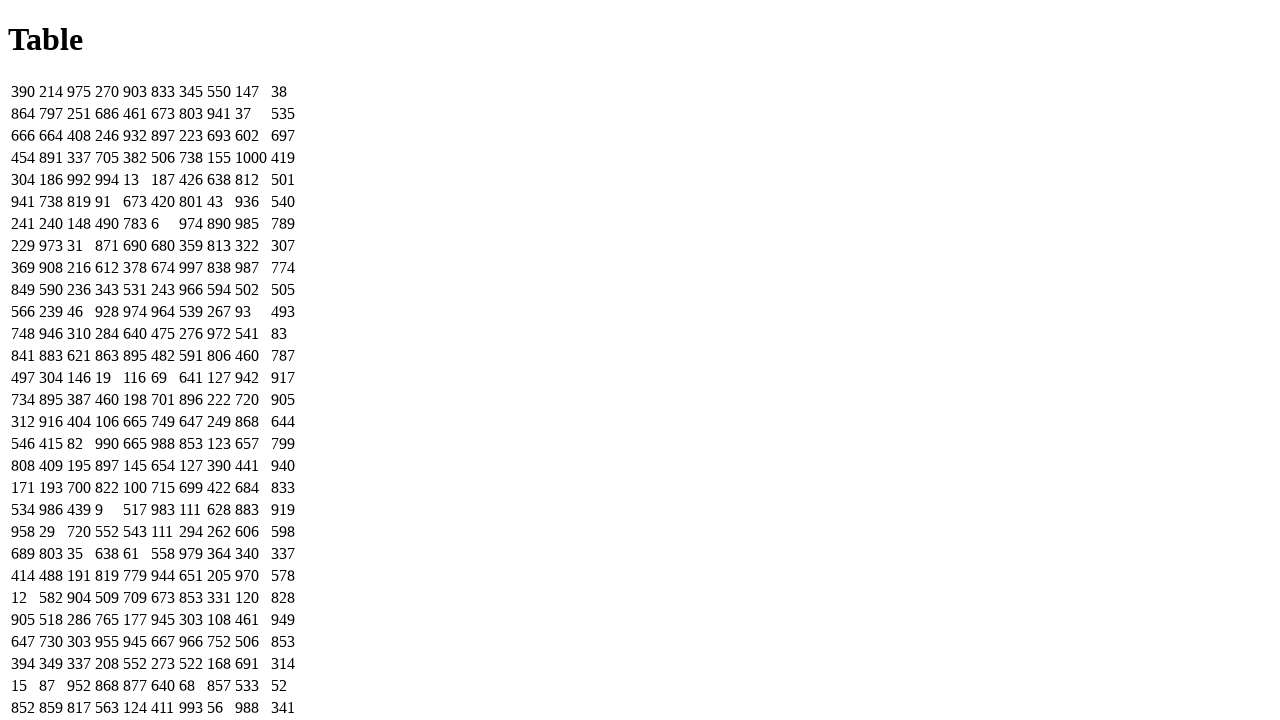

Navigated to page with seed=30
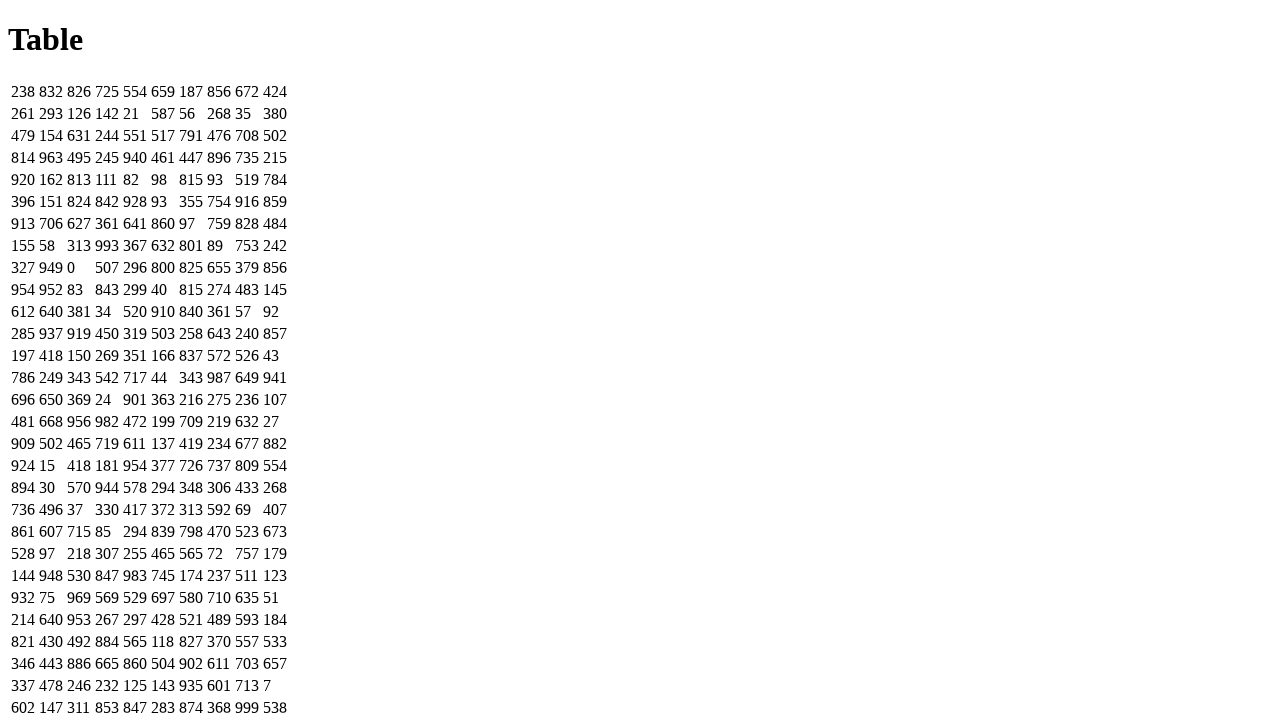

Table loaded successfully on page with seed=30
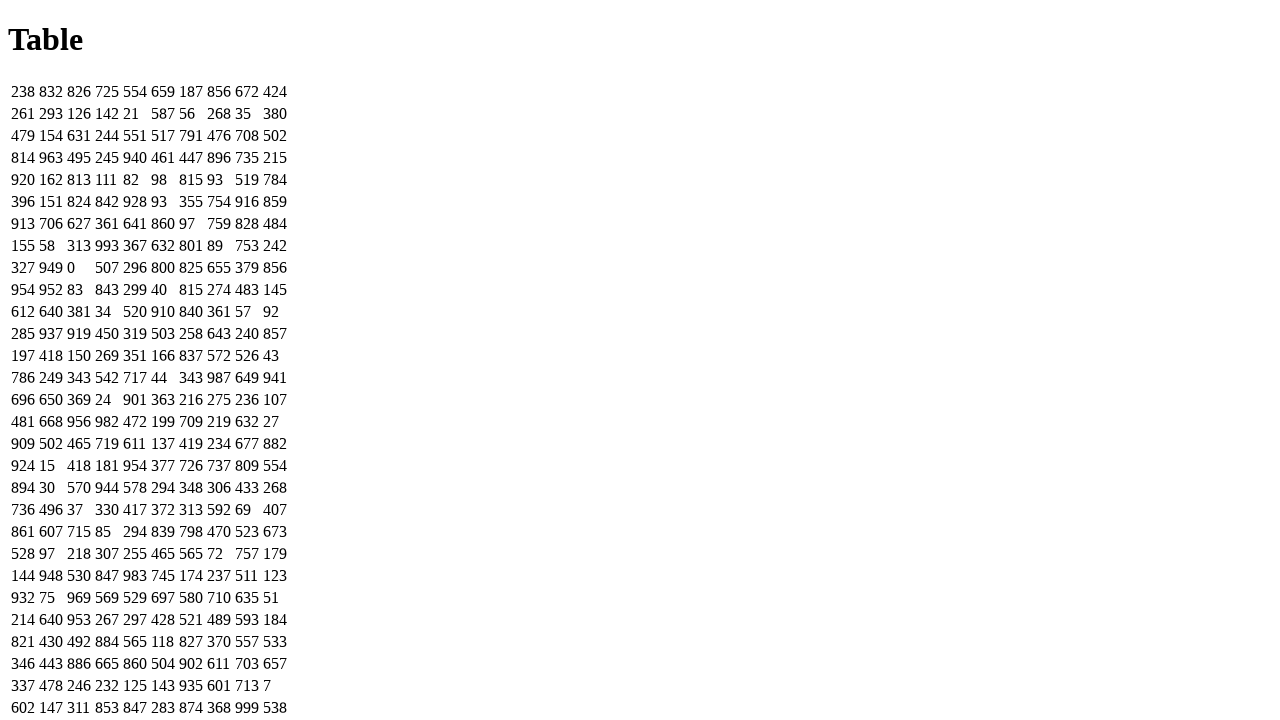

Navigated to page with seed=31
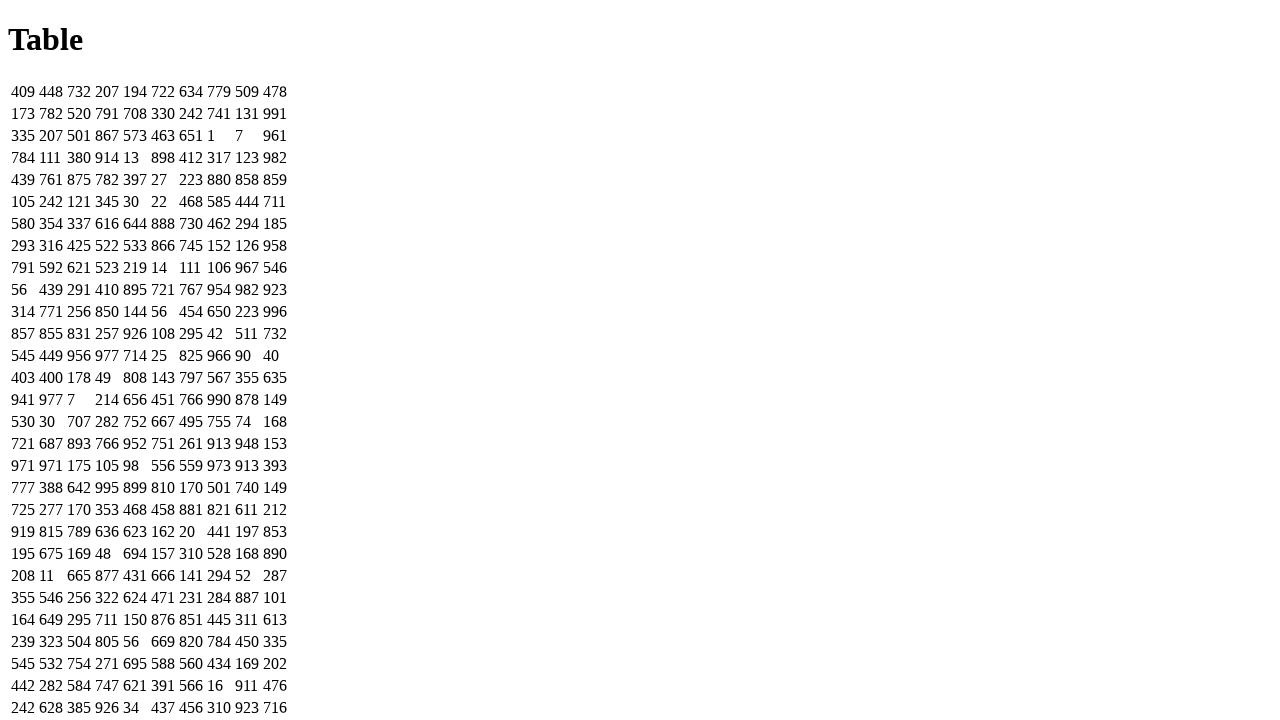

Table loaded successfully on page with seed=31
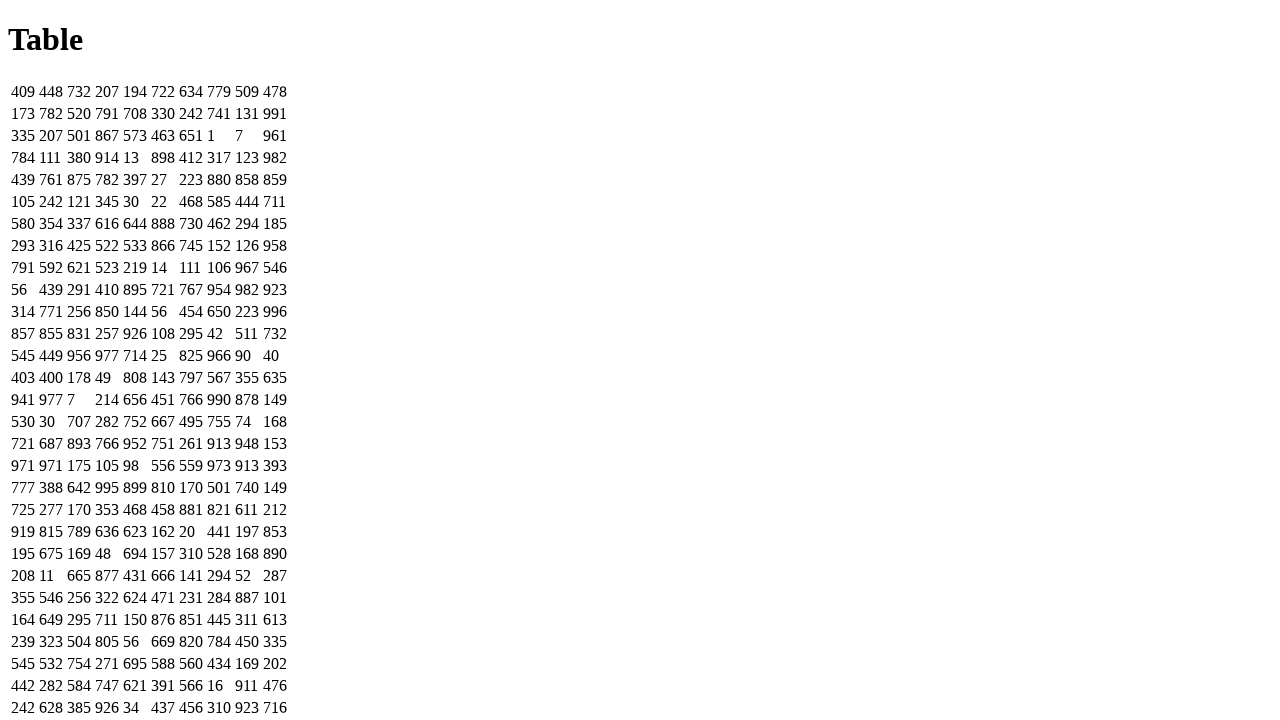

Navigated to page with seed=32
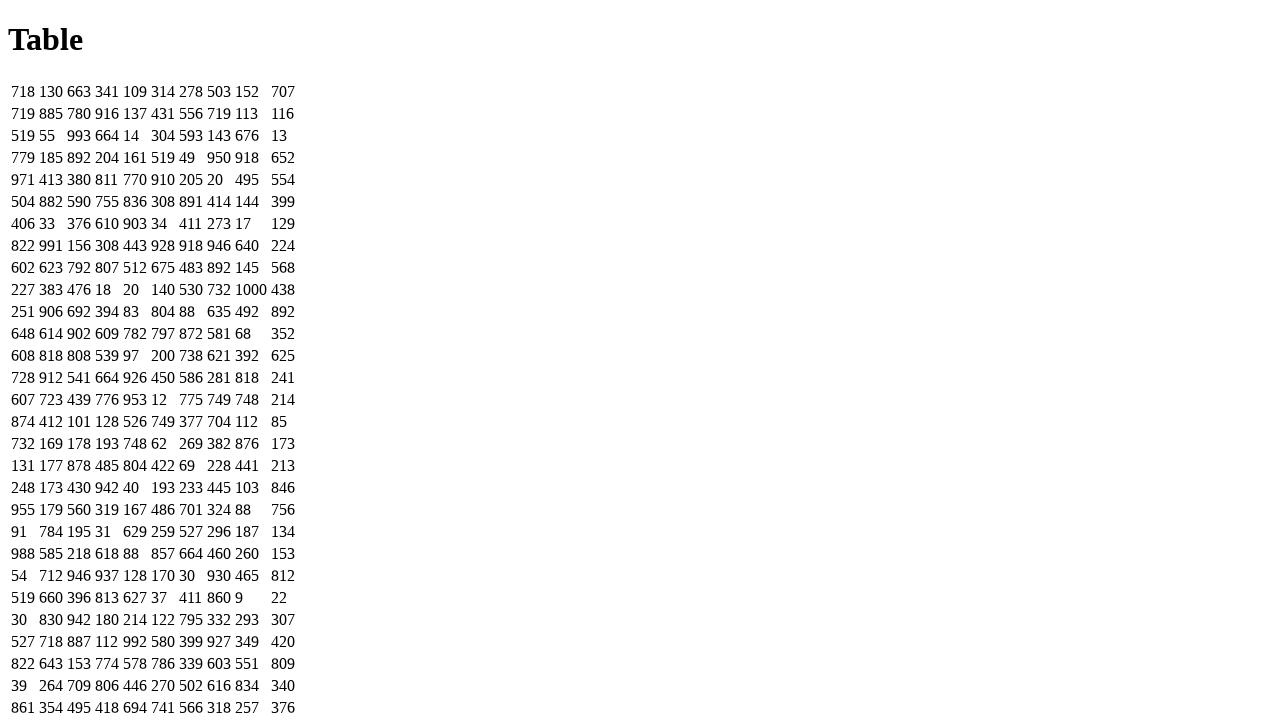

Table loaded successfully on page with seed=32
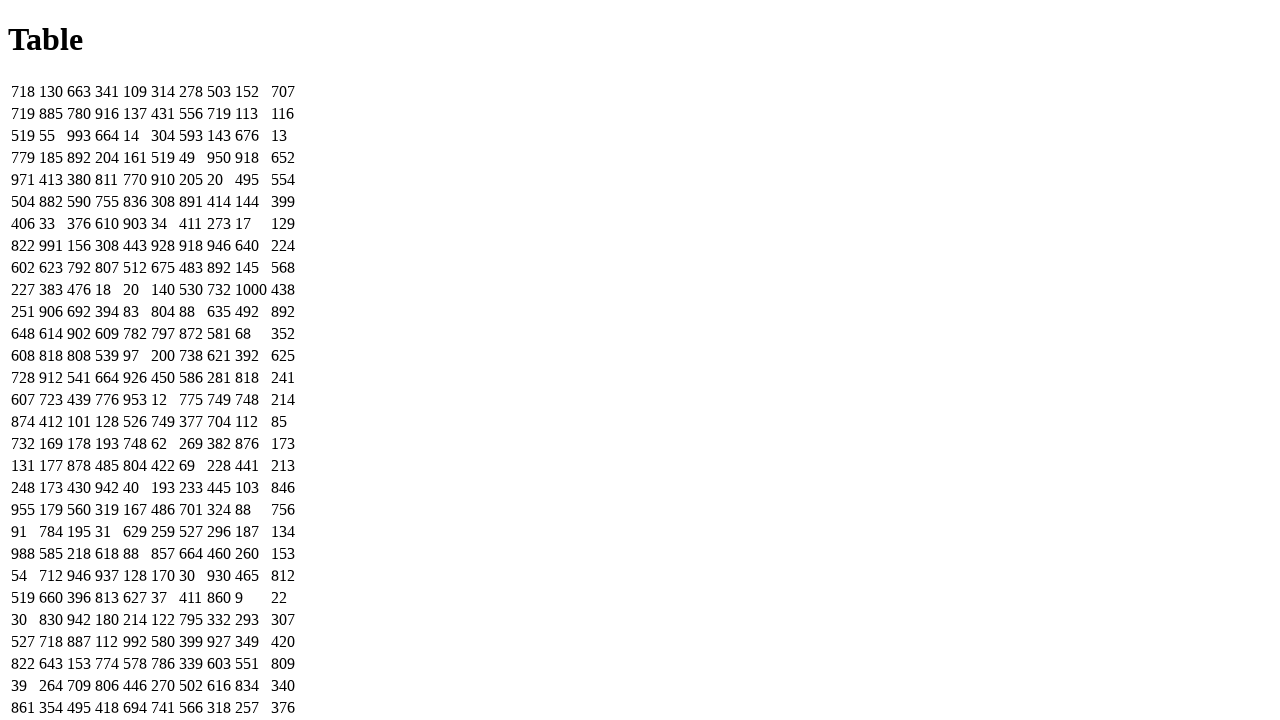

Navigated to page with seed=33
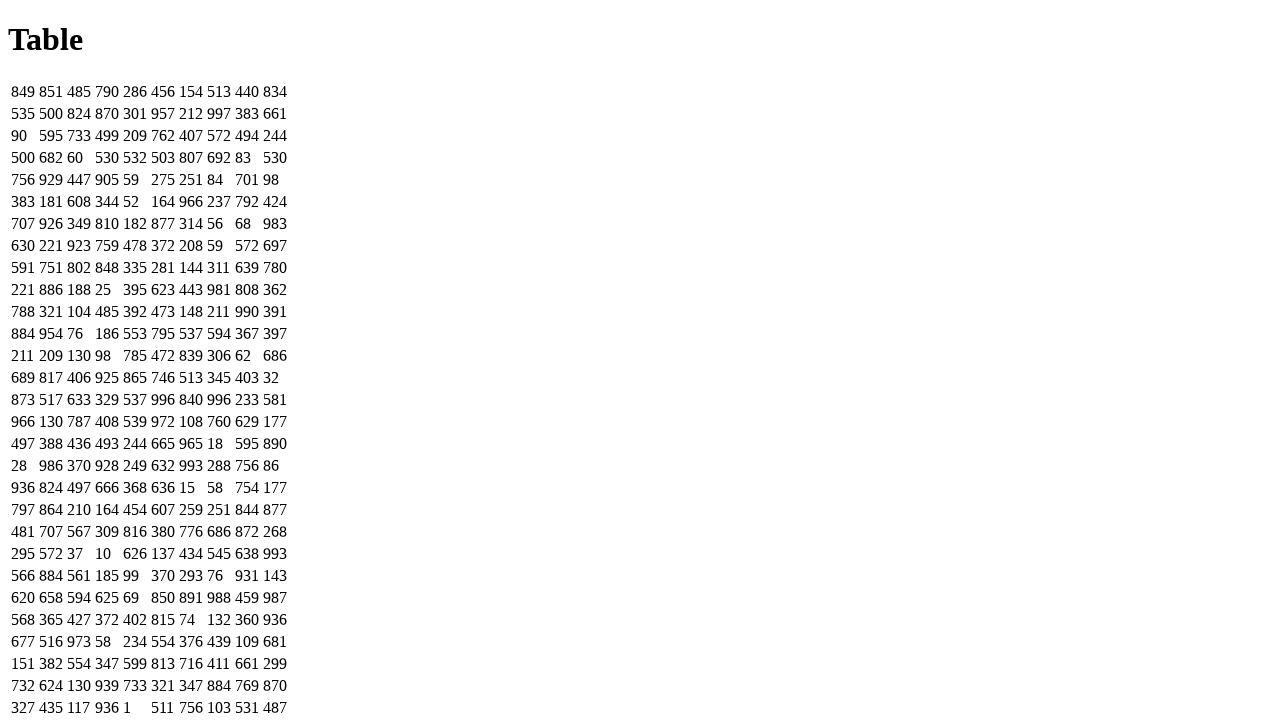

Table loaded successfully on page with seed=33
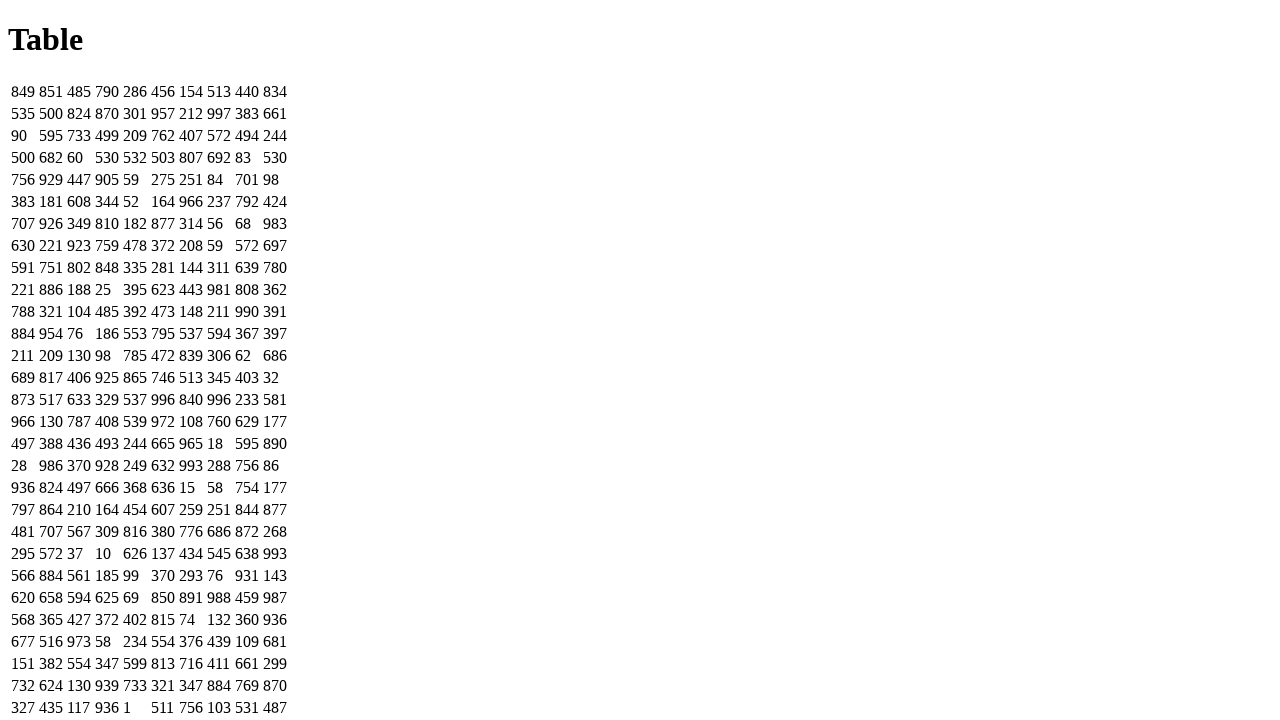

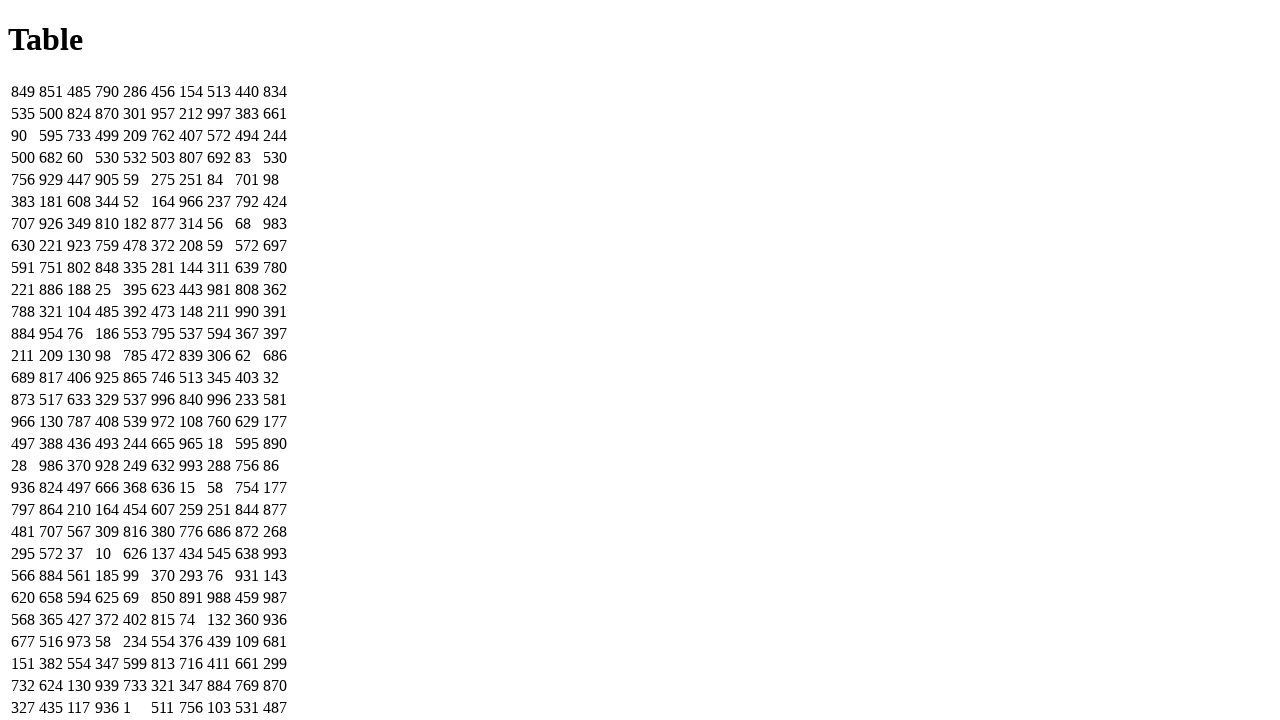